Tests form filling on DemoQA by navigating to Elements section, clicking Text Box, and submitting name and email

Starting URL: https://demoqa.com/

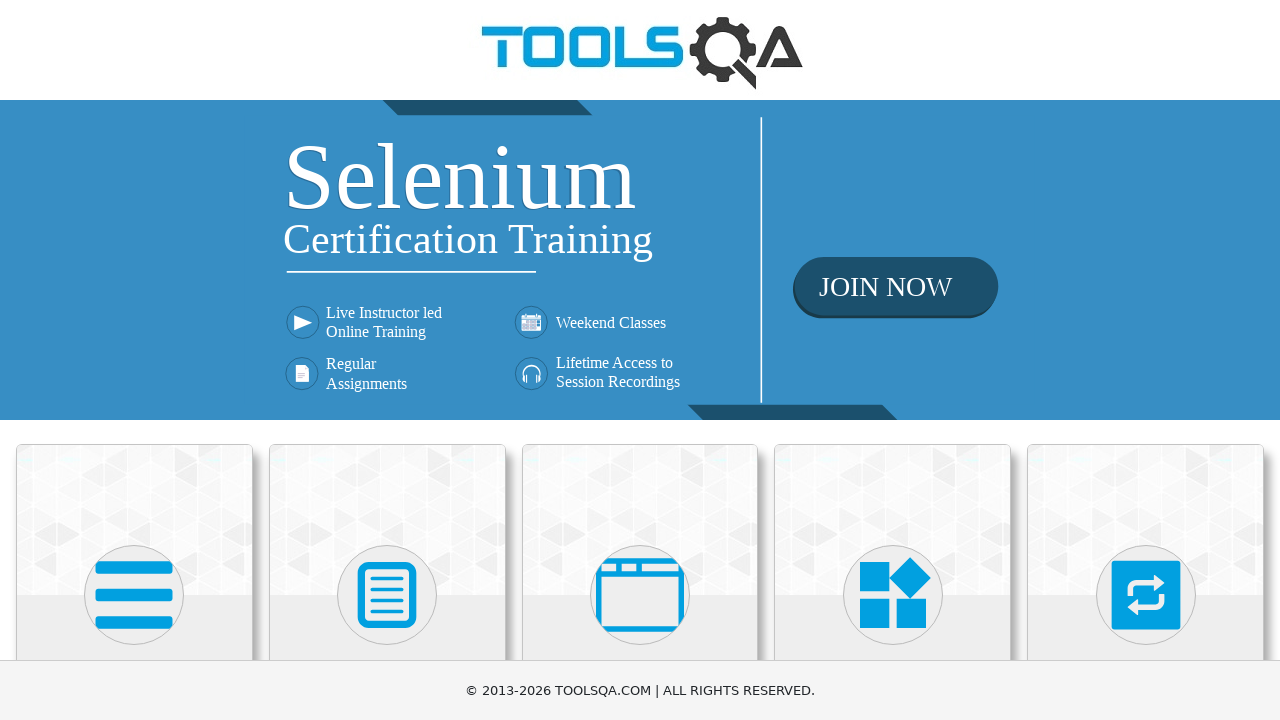

Clicked on Elements card at (134, 520) on div.card.mt-4.top-card >> nth=0
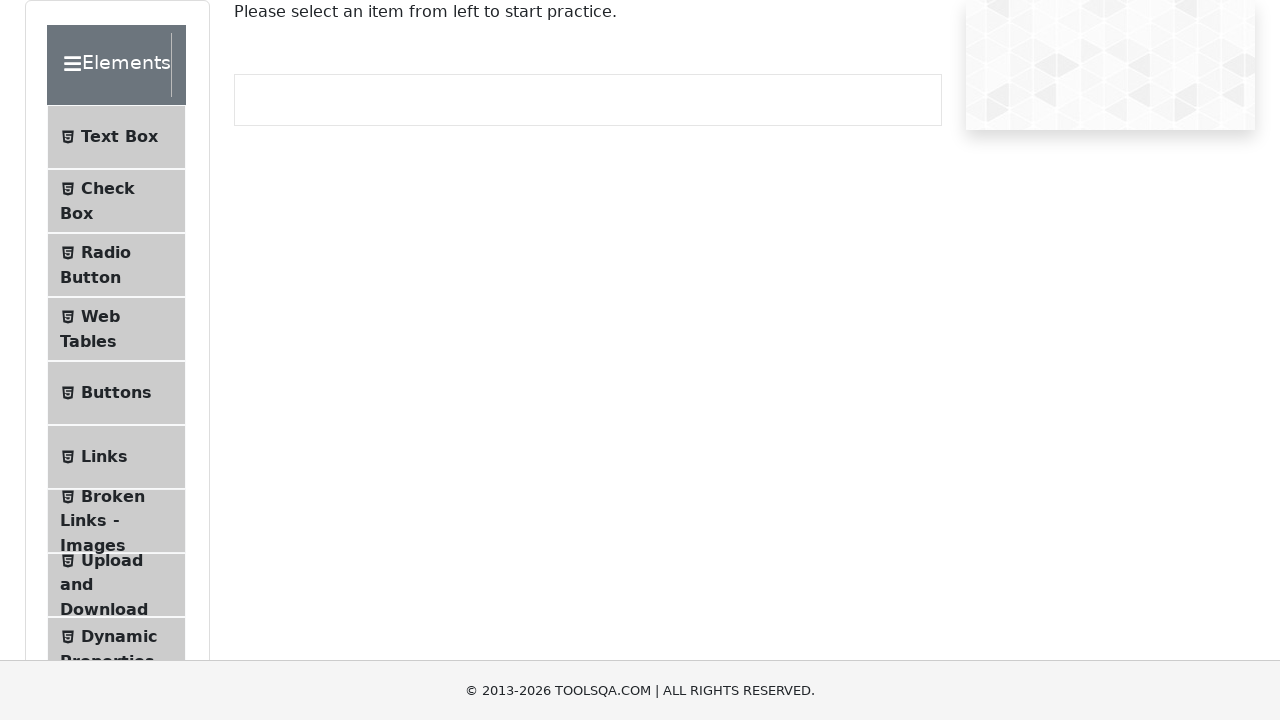

Verified elements page loaded with instruction text
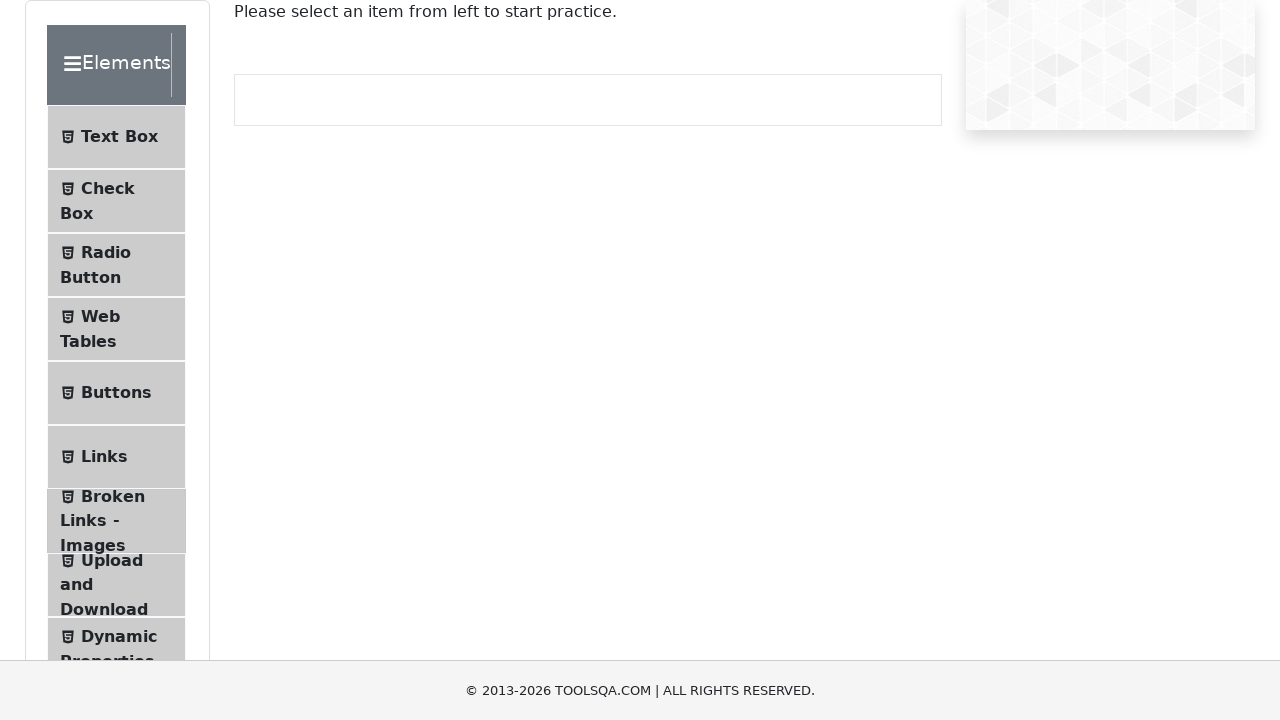

Clicked on Text Box menu item at (119, 137) on li#item-0 span:has-text('Text Box')
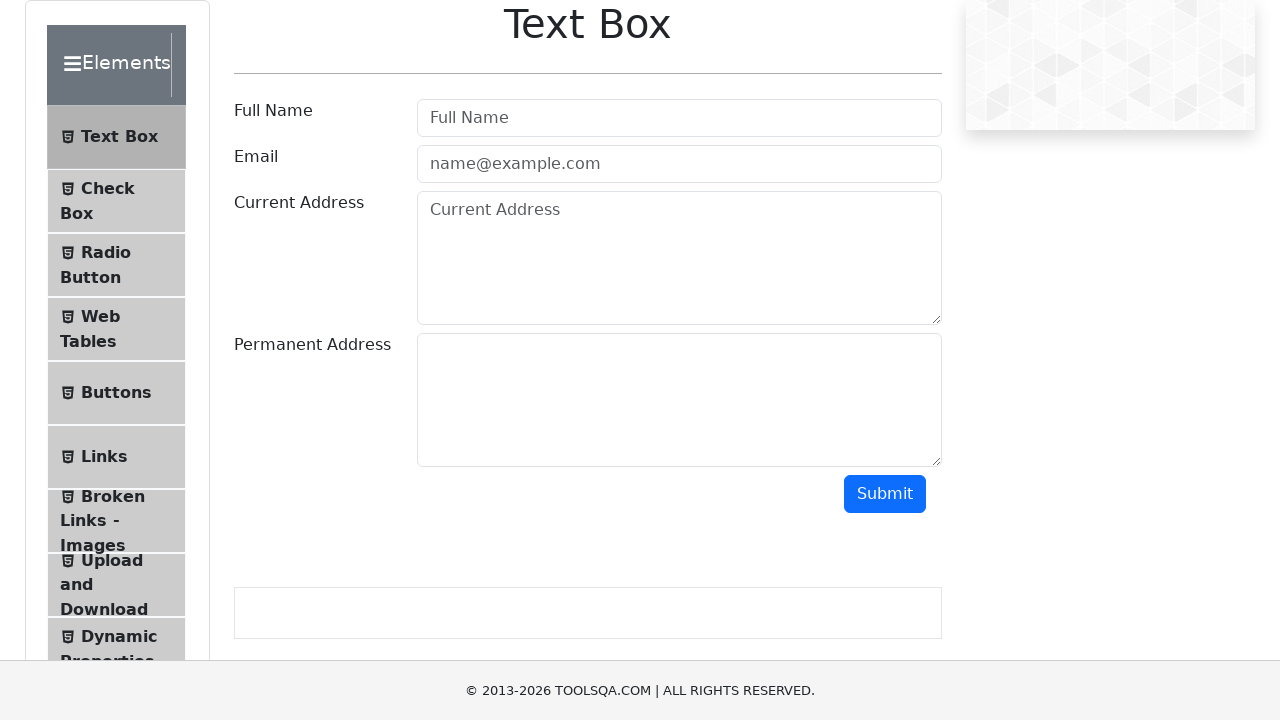

Verified Text Box page URL is correct
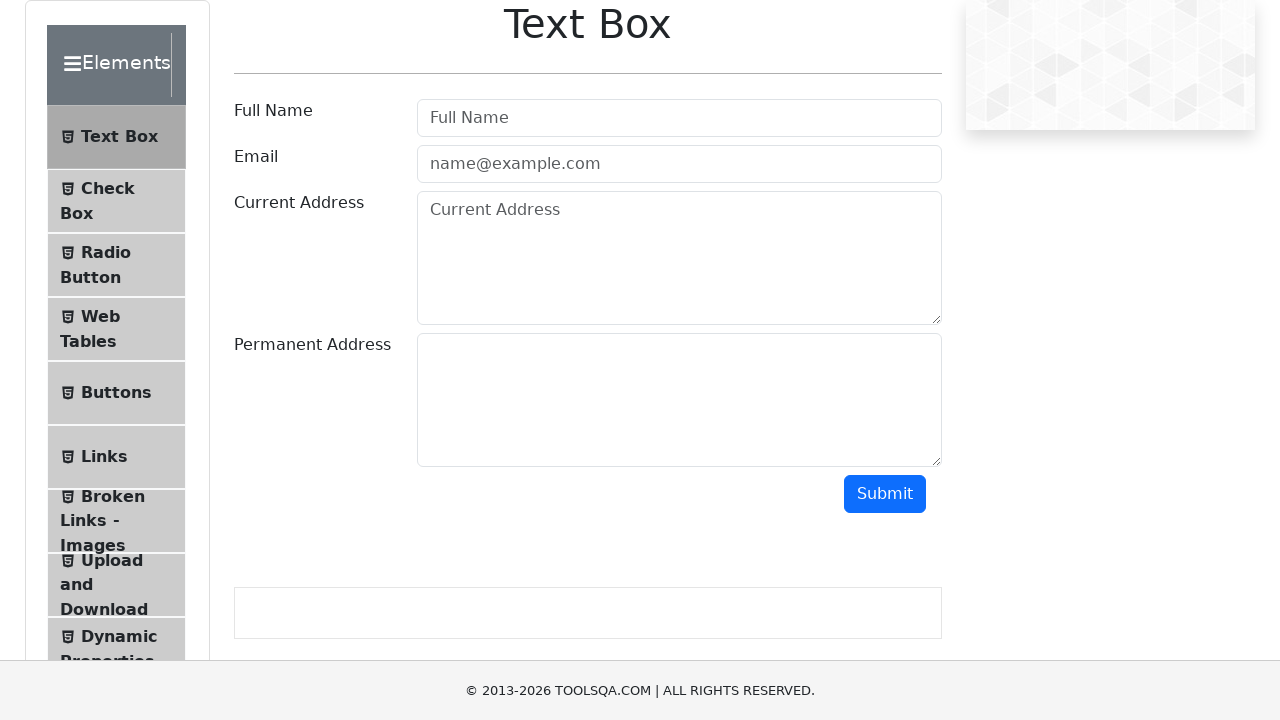

Filled name field with 'Tom' on #userName
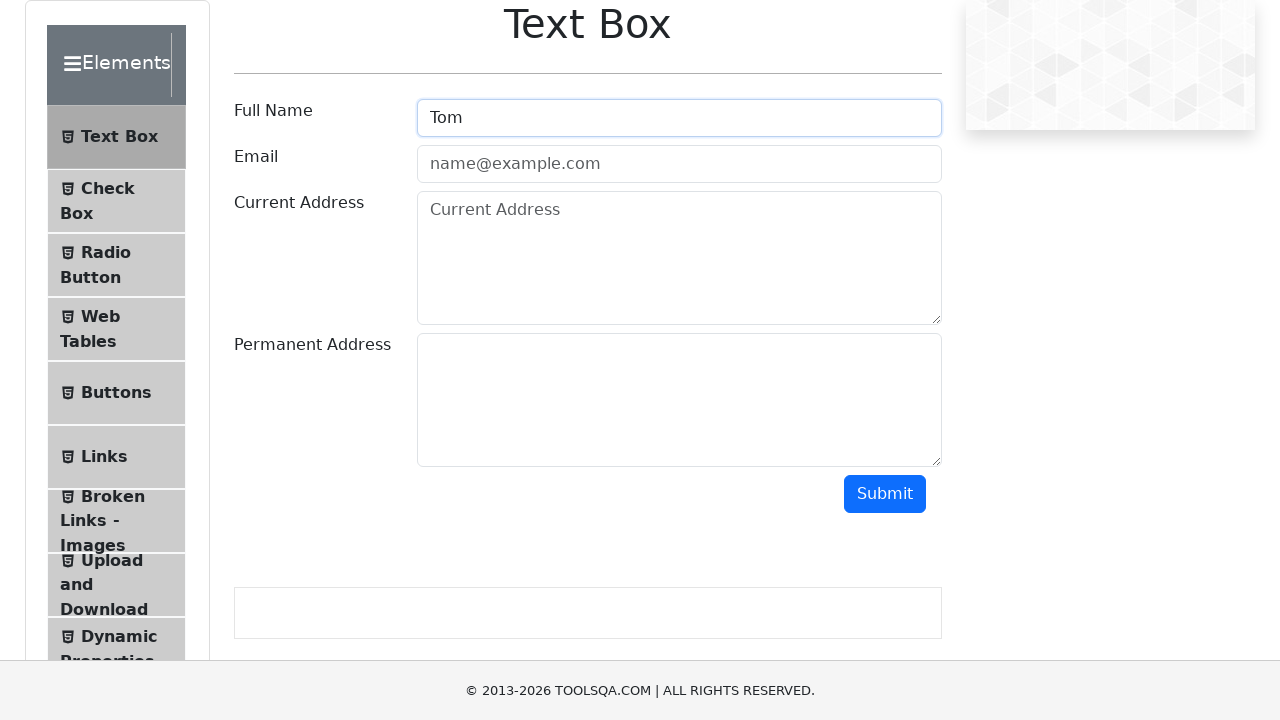

Filled email field with 'test@test.com' on #userEmail
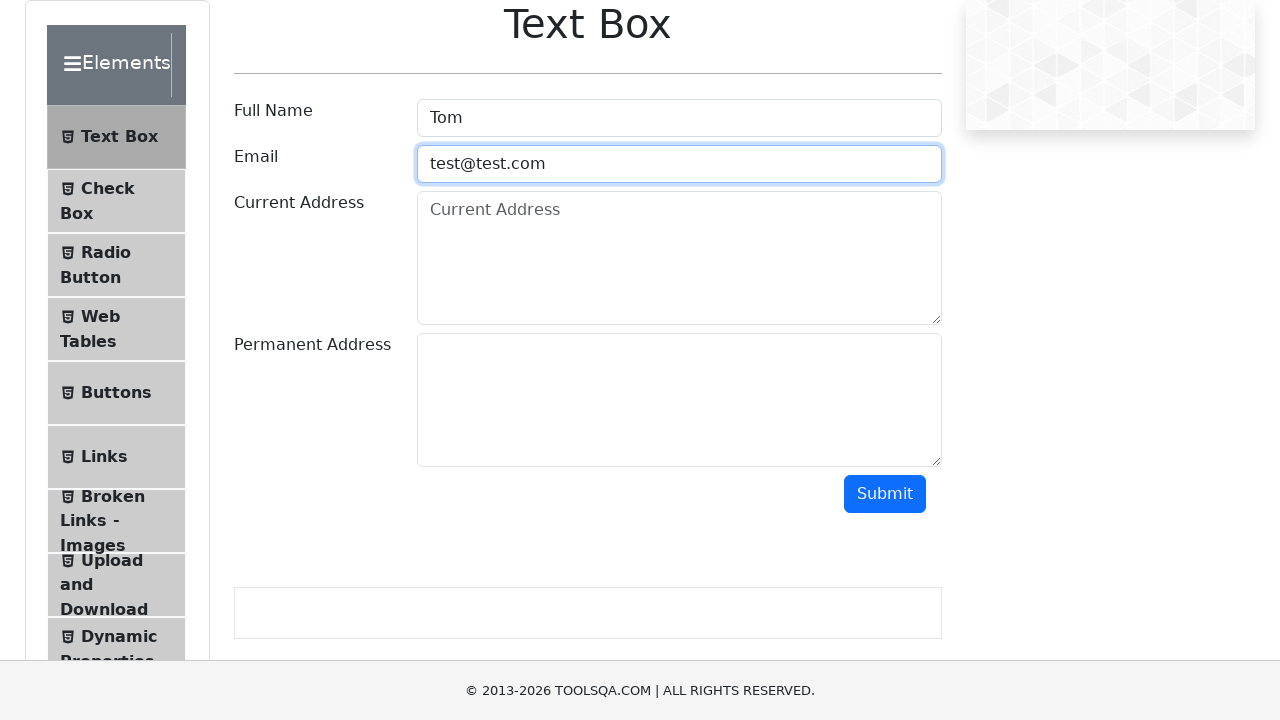

Clicked submit button to submit the form at (885, 494) on #submit
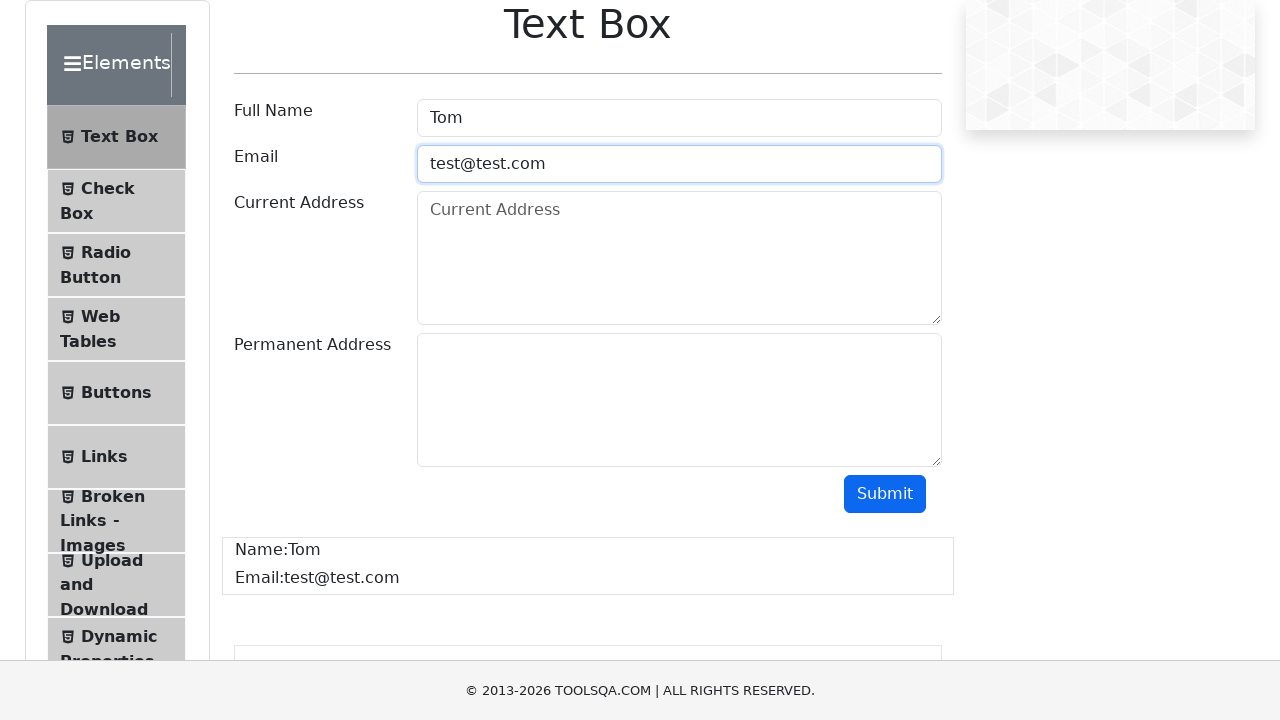

Verified name output contains 'Name:Tom'
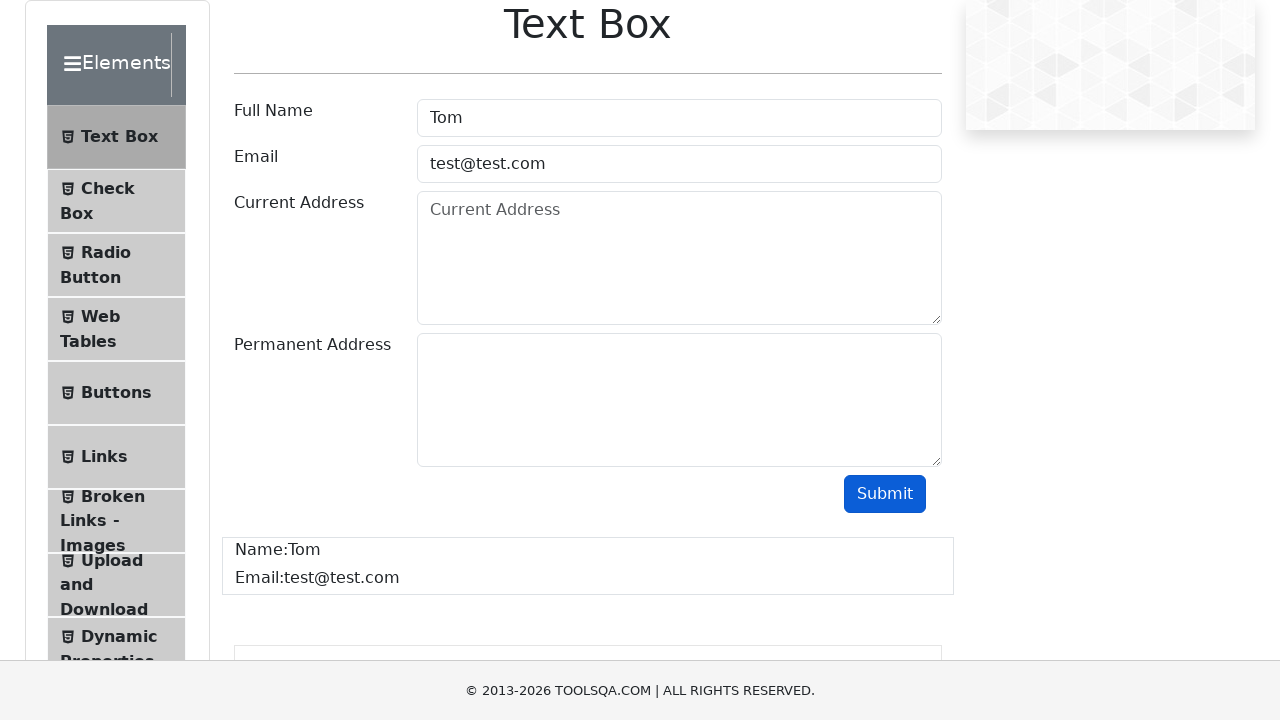

Verified email output contains 'Email:test@test.com'
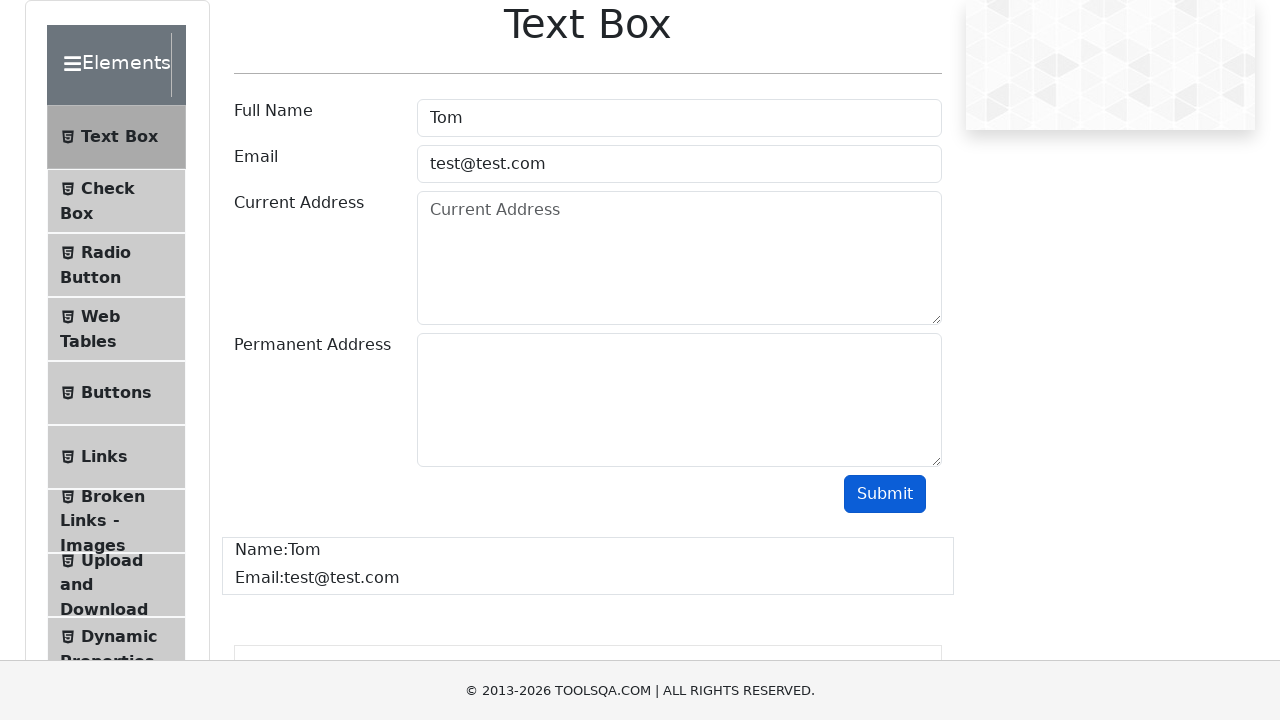

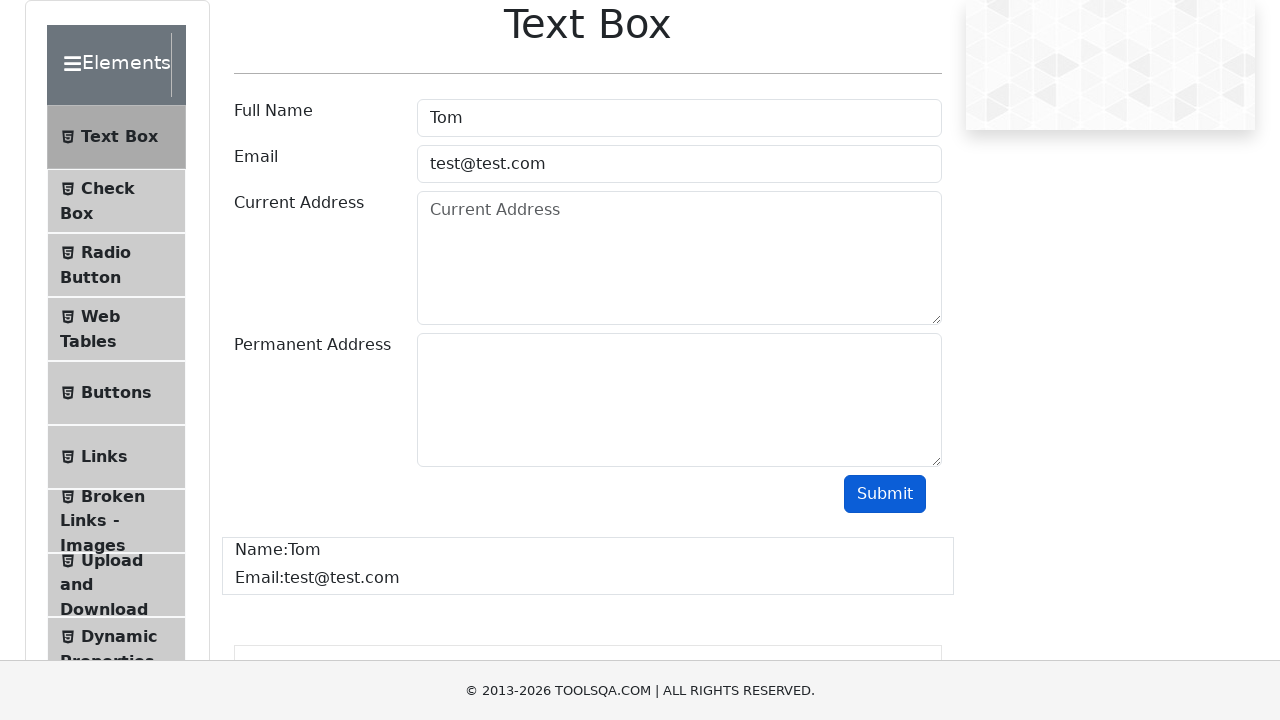